Tests a gas mileage calculator by entering odometer readings and gas amount, then verifying the calculation result

Starting URL: http://www.calculator.net/gas-mileage-calculator.html

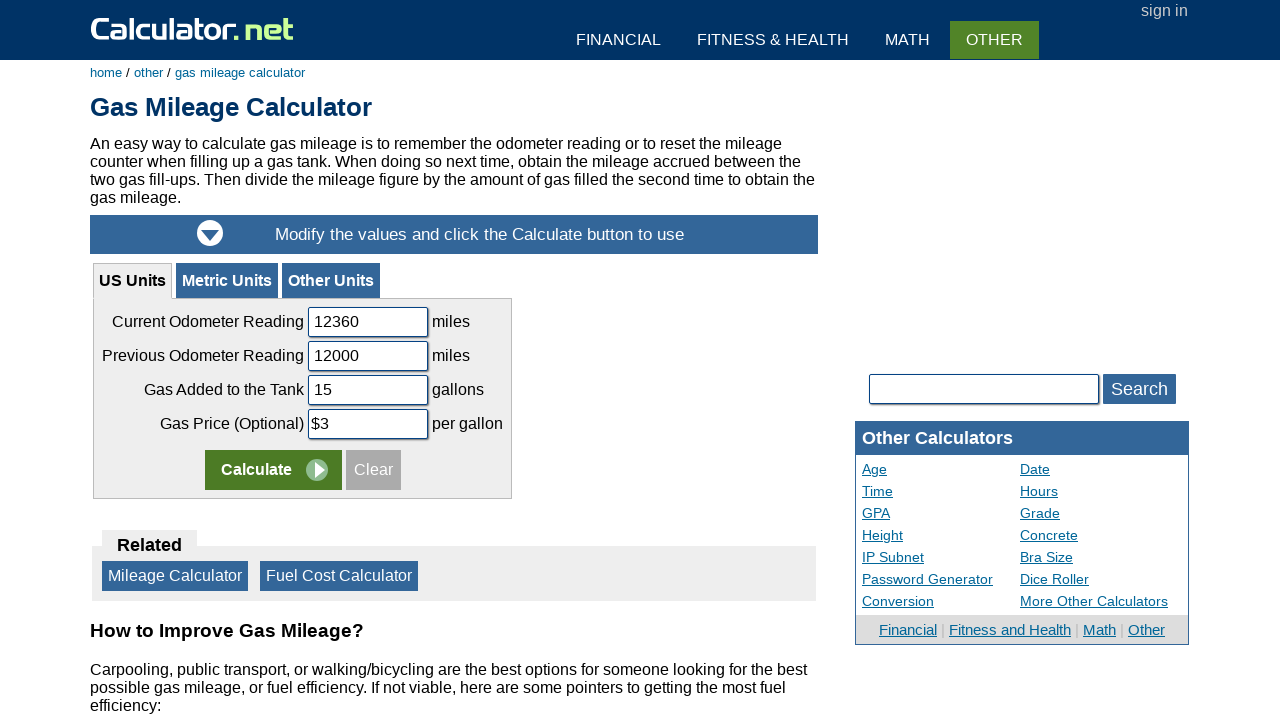

Cleared current odometer reading field on #uscodreading
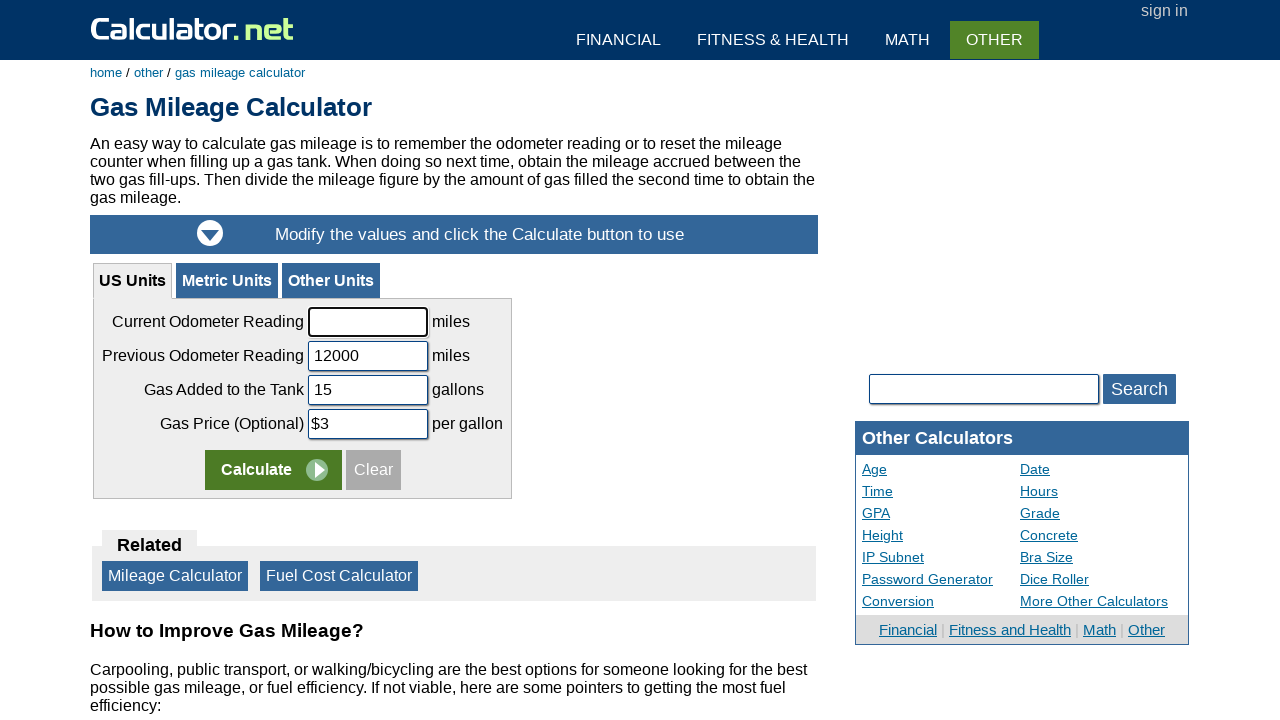

Filled current odometer reading with 3456 on #uscodreading
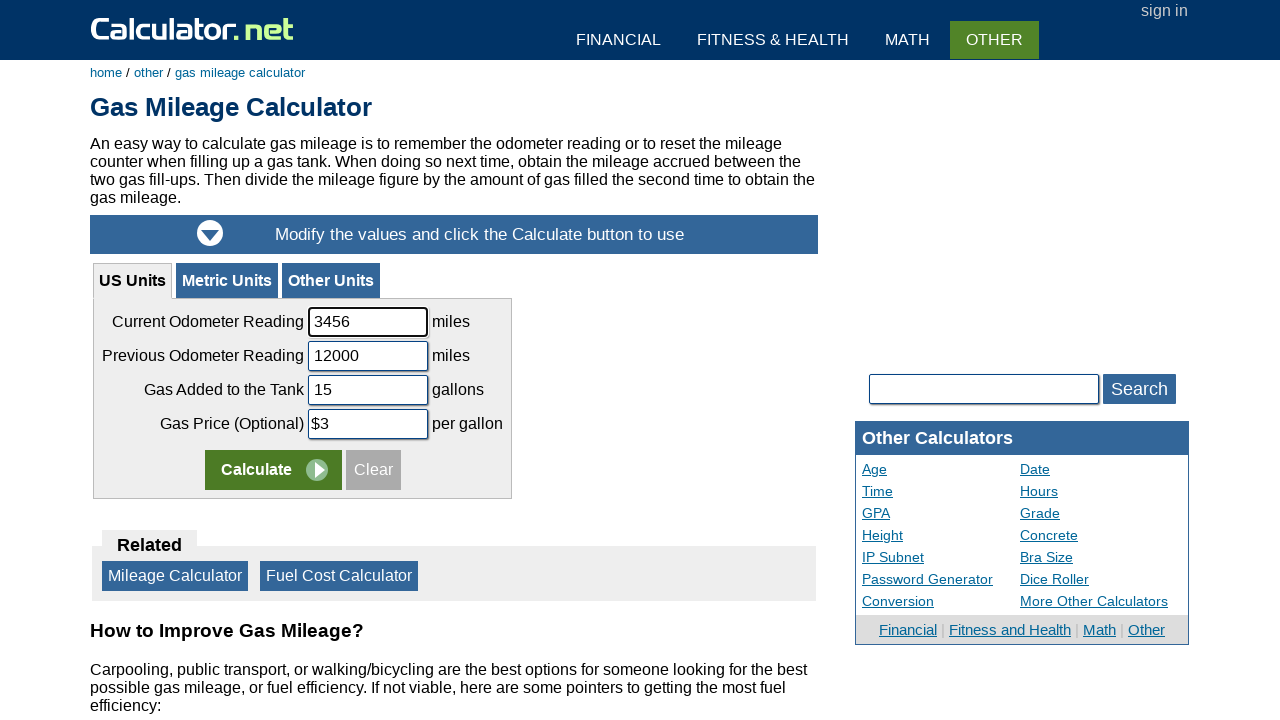

Cleared previous odometer reading field on #uspodreading
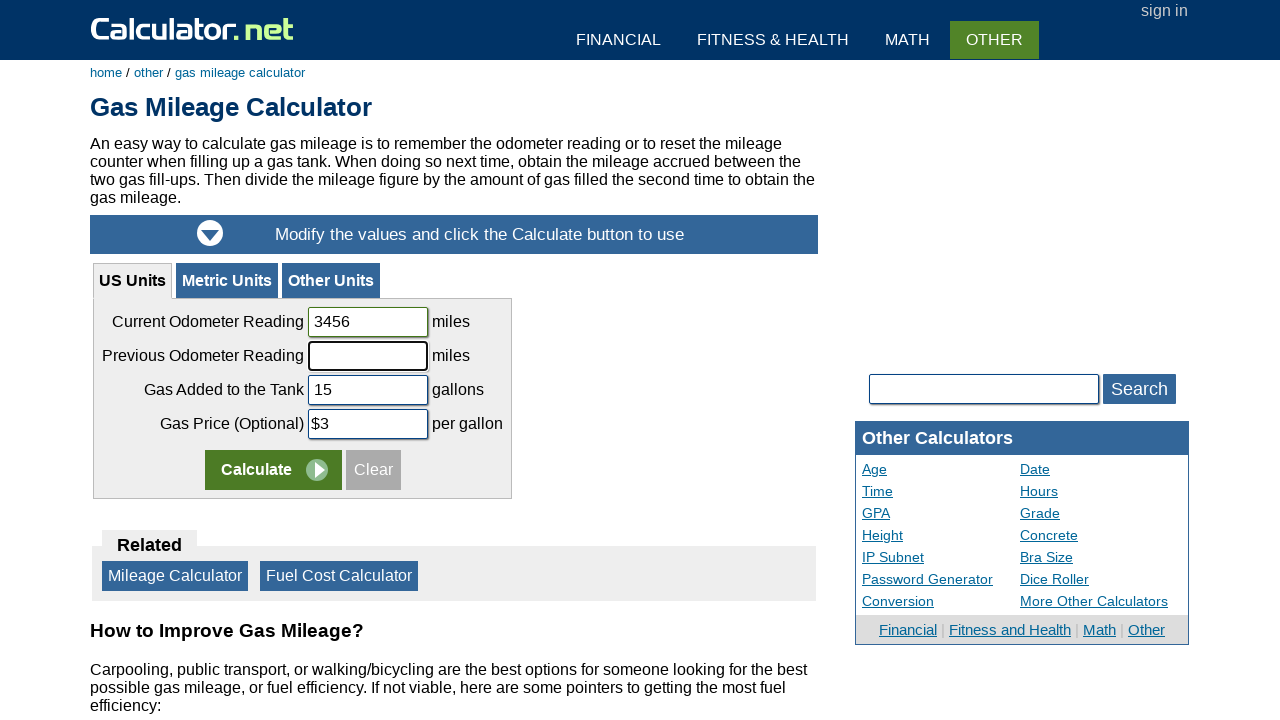

Filled previous odometer reading with 2345 on #uspodreading
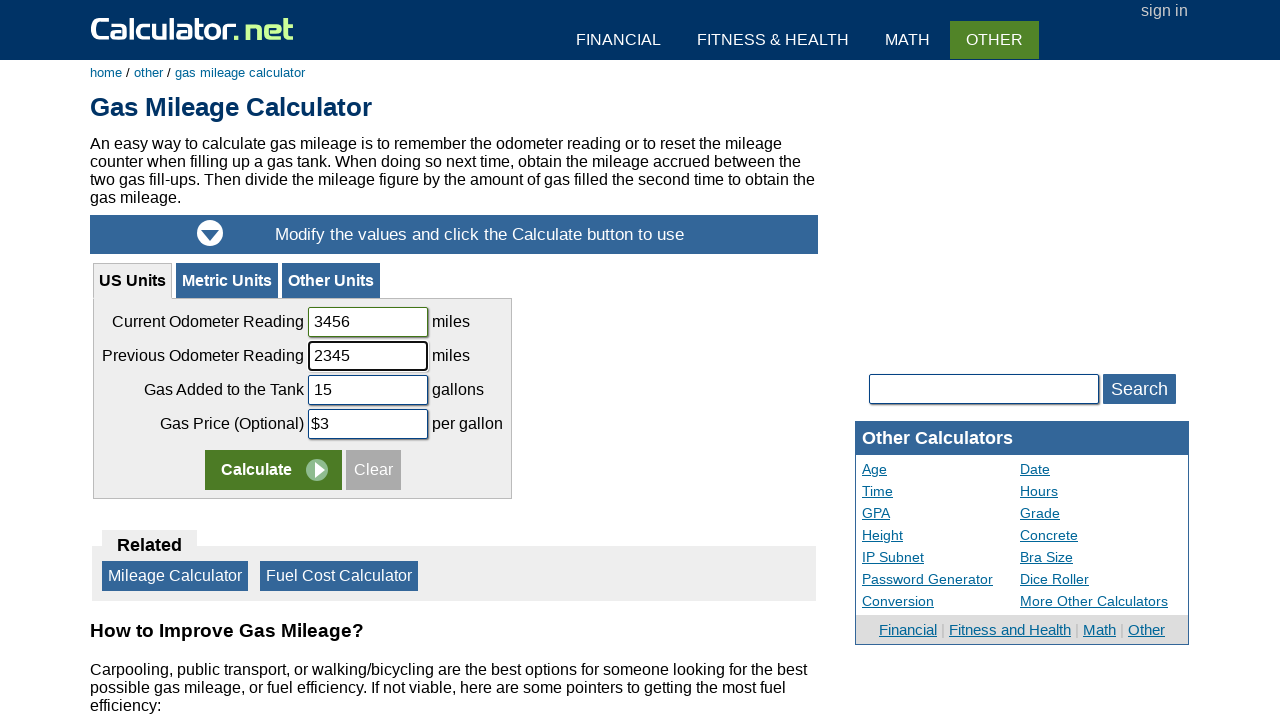

Cleared gas amount field on #usgasputin
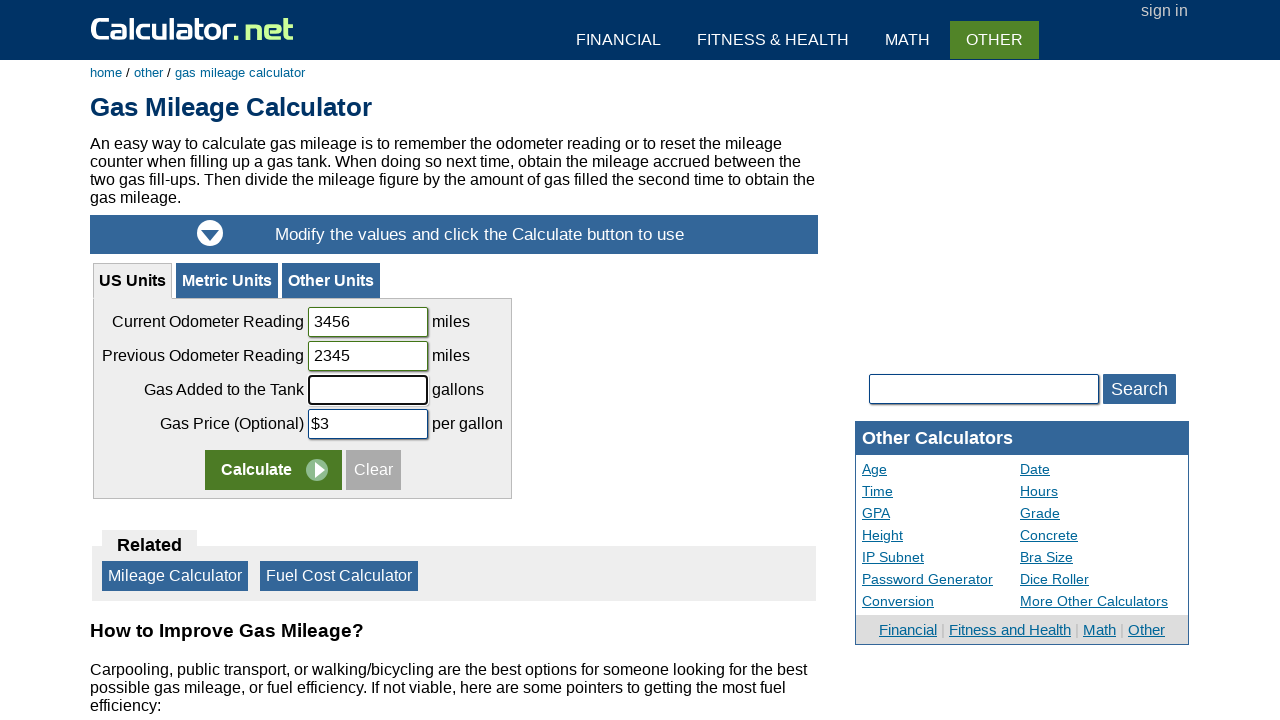

Filled gas amount with 30 on #usgasputin
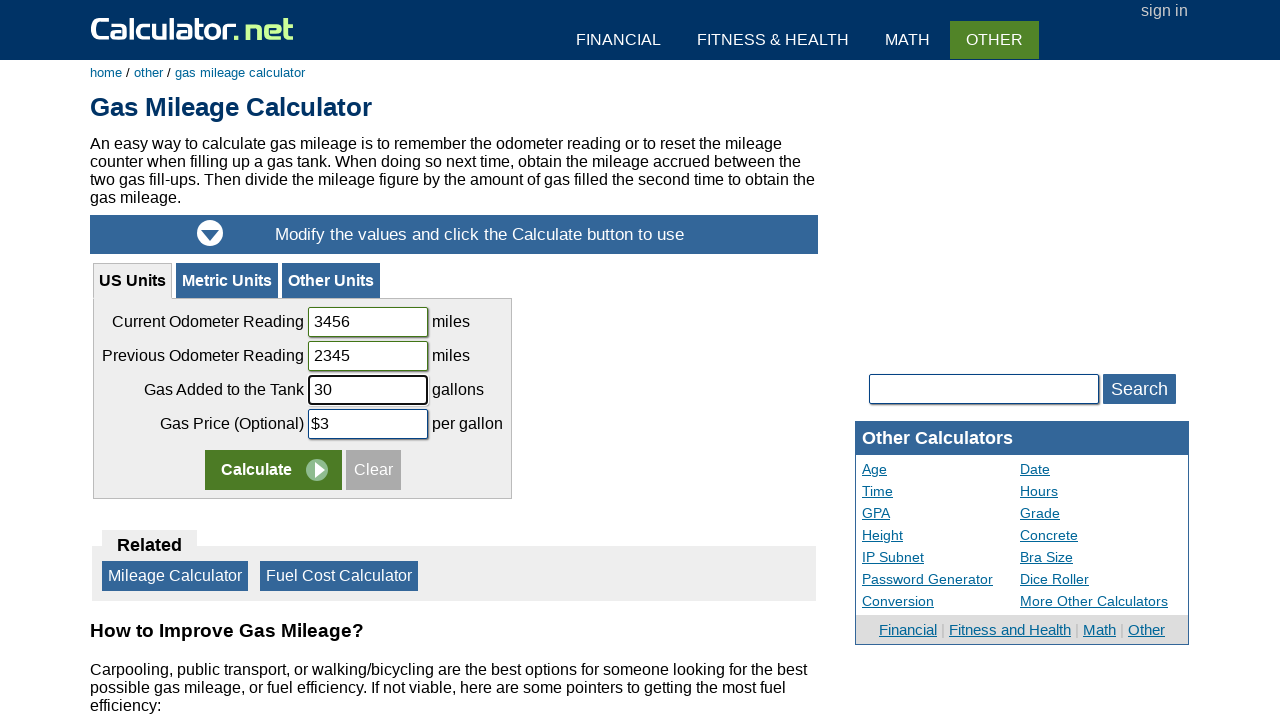

Clicked Calculate button at (273, 470) on input[value='Calculate']
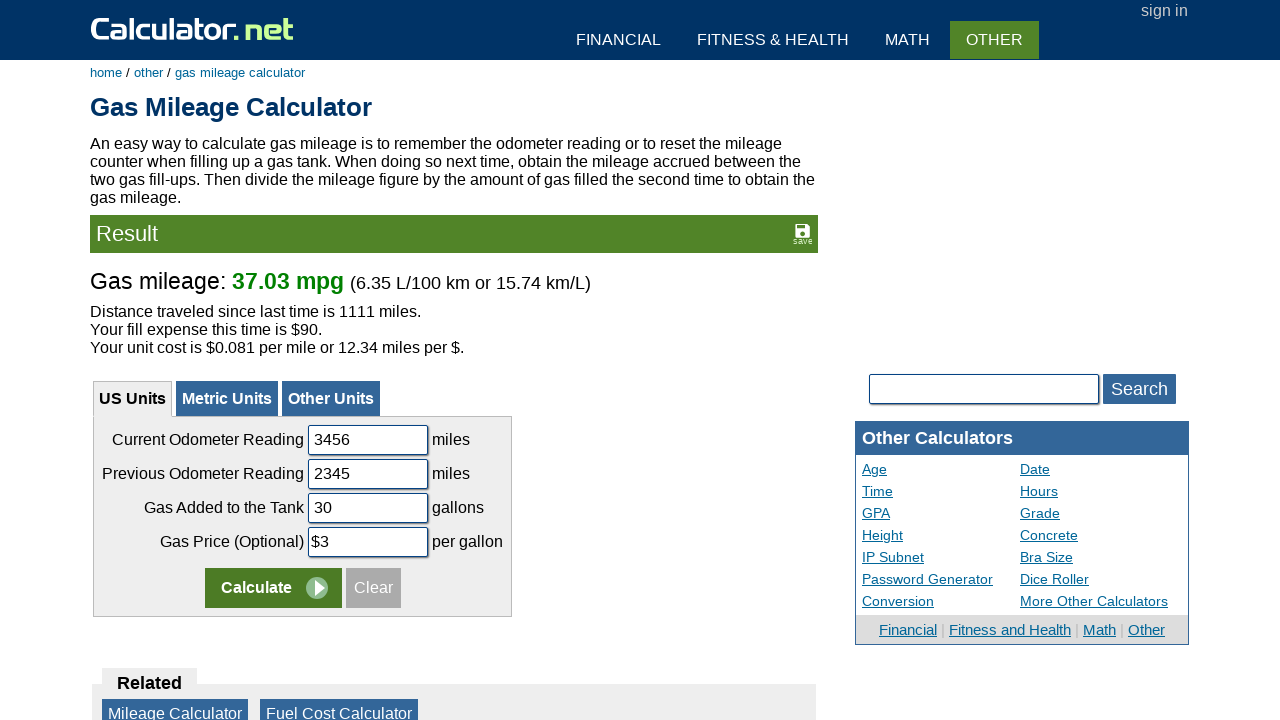

Calculation result appeared
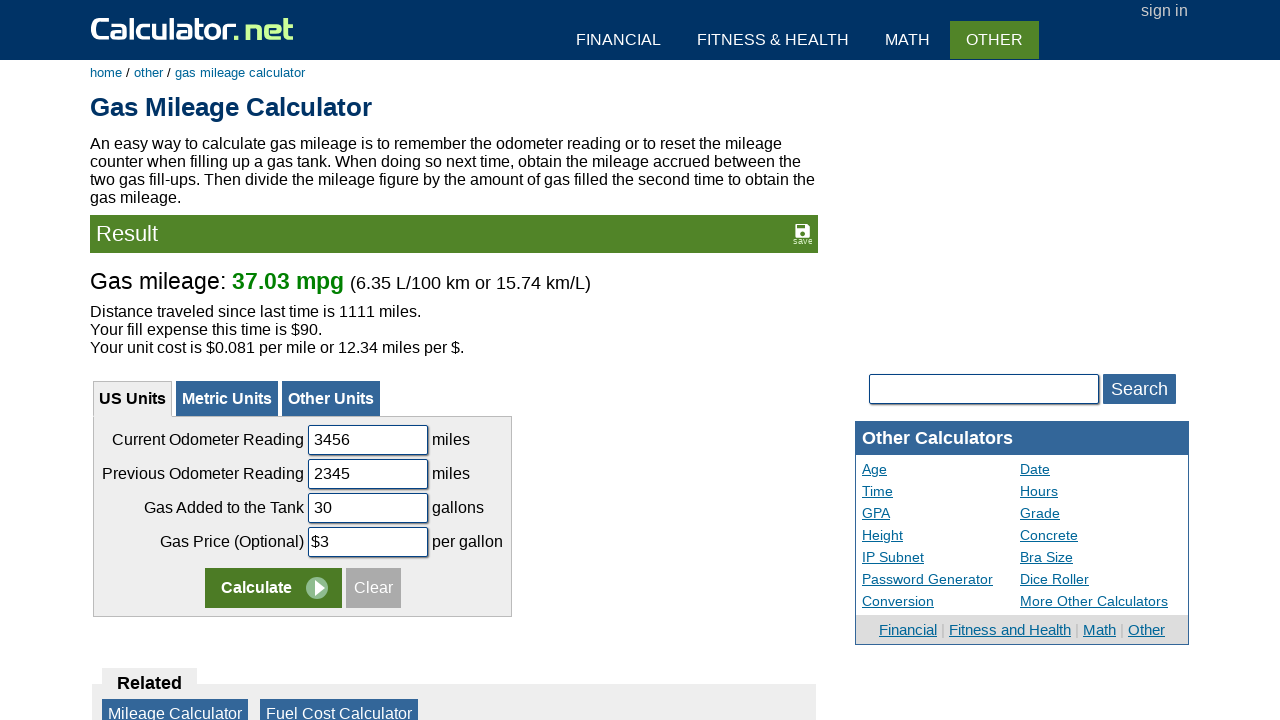

Extracted calculation result: Gas mileage: 37.03 mpg (6.35 L/100 km  or 15.74 km/L)
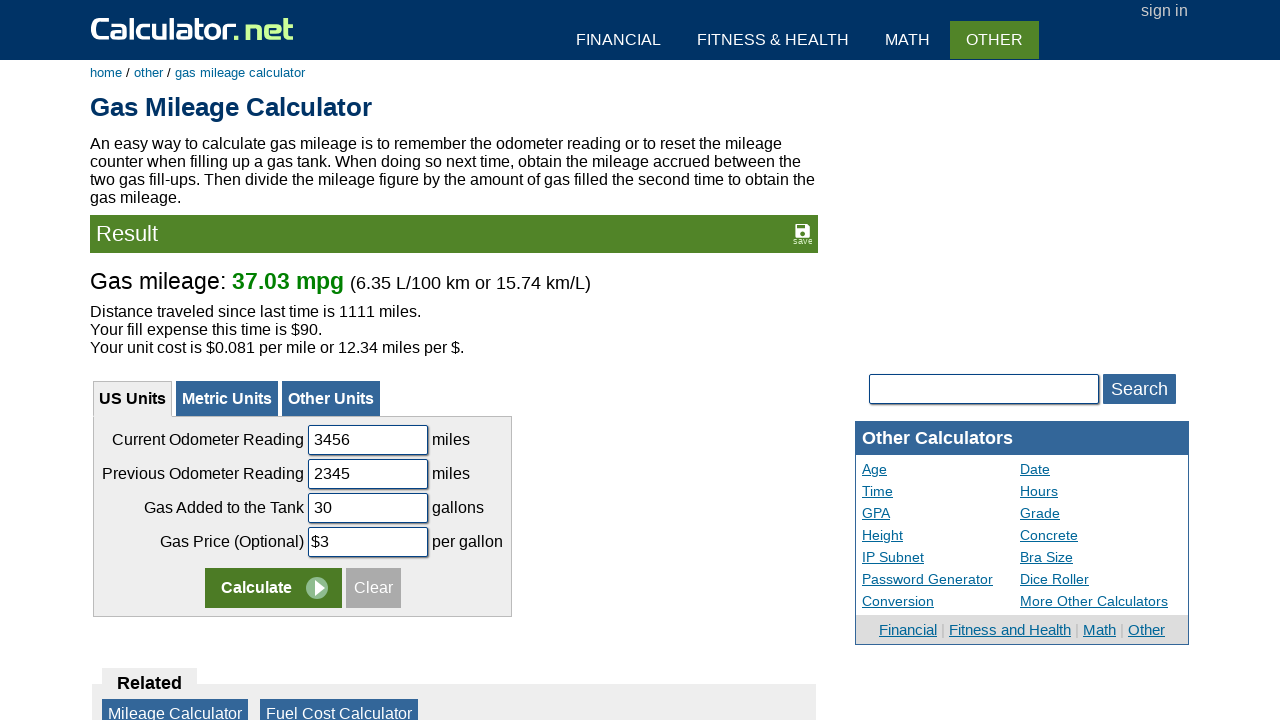

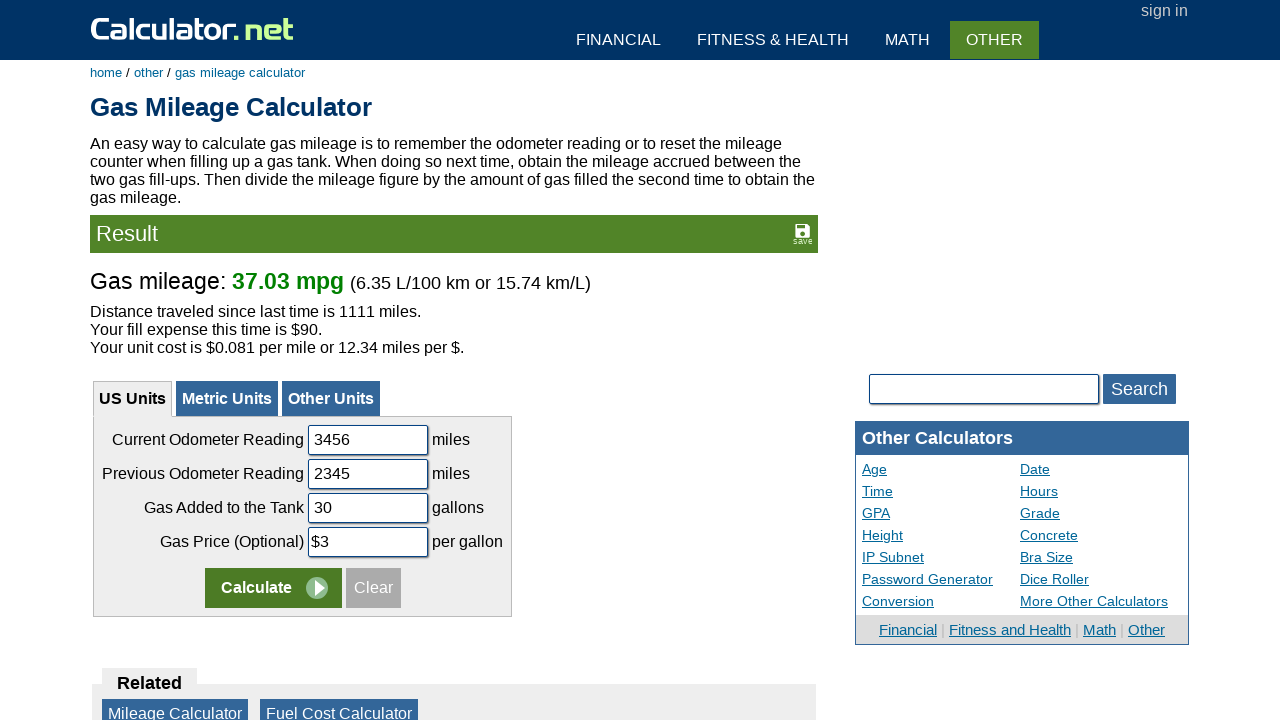